Tests the Add/Remove Elements functionality by clicking to add an element, verifying it exists, then clicking to remove it and verifying it no longer exists.

Starting URL: https://the-internet.herokuapp.com/

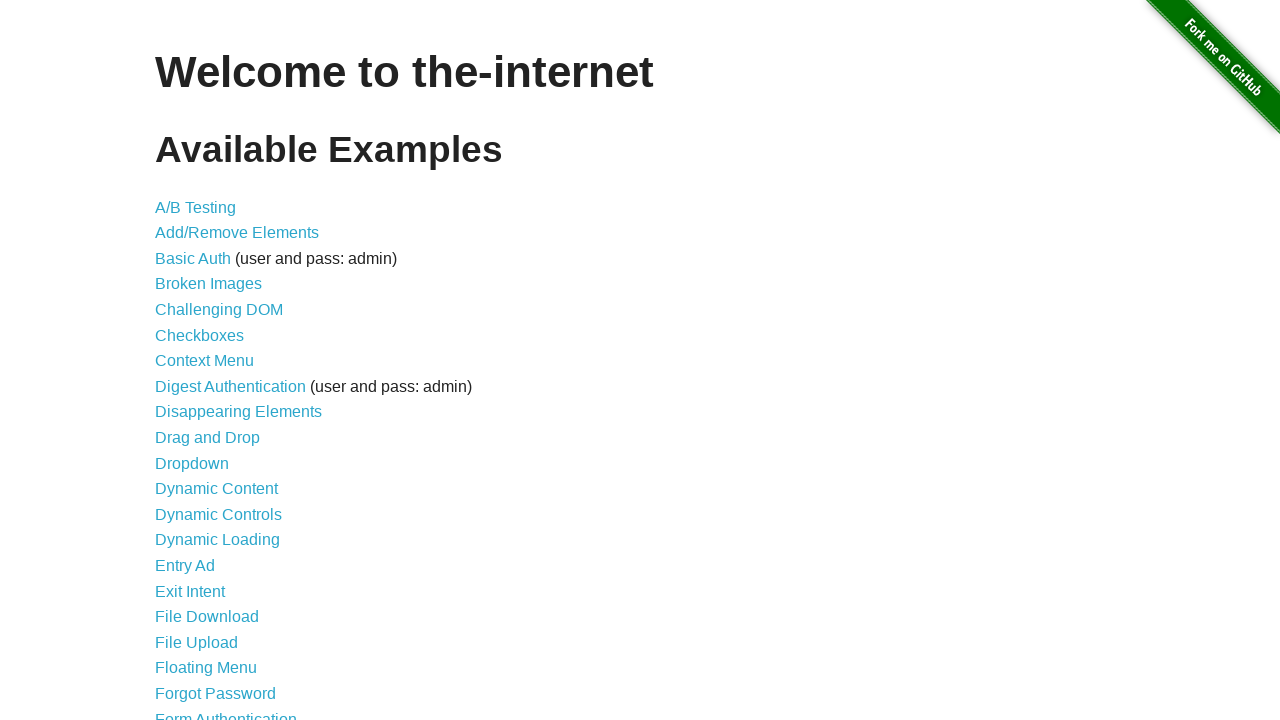

Clicked 'Add/Remove Elements' link to navigate to test page at (237, 233) on text=Add/Remove Elements
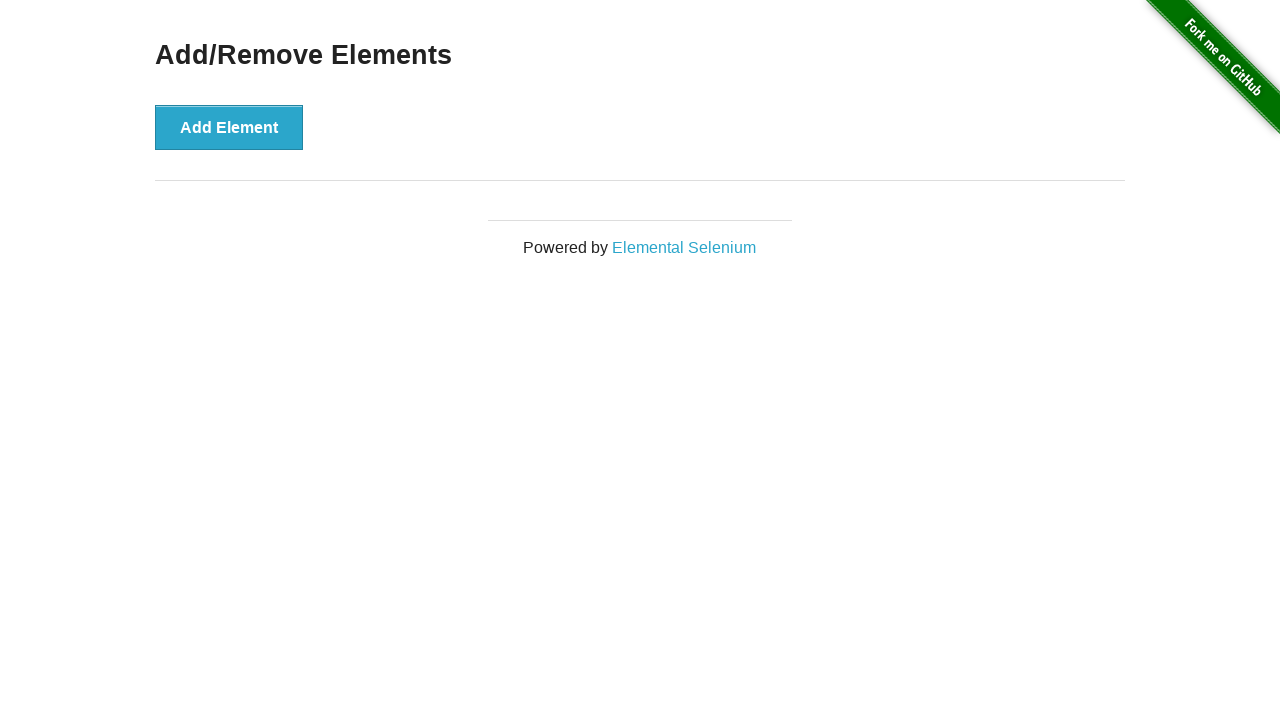

Clicked 'Add Element' button to add a new element at (229, 127) on button:has-text('Add Element')
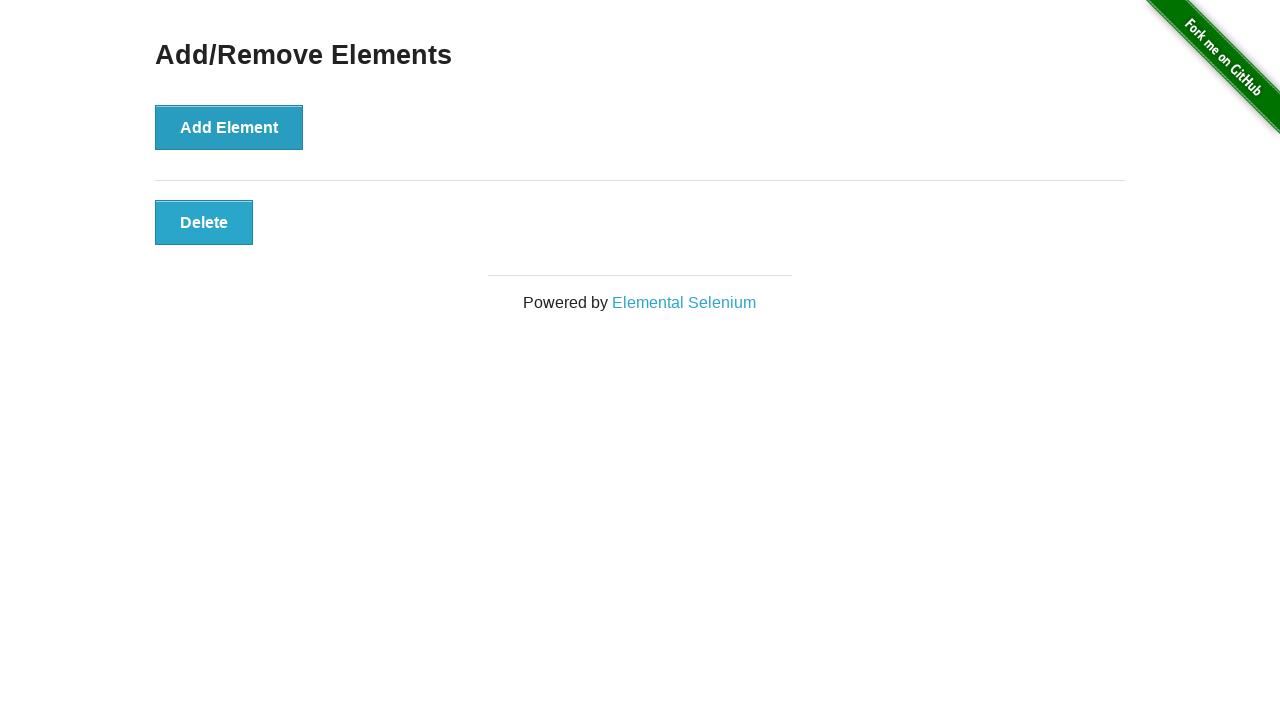

Waited for '.added-manually' element to appear
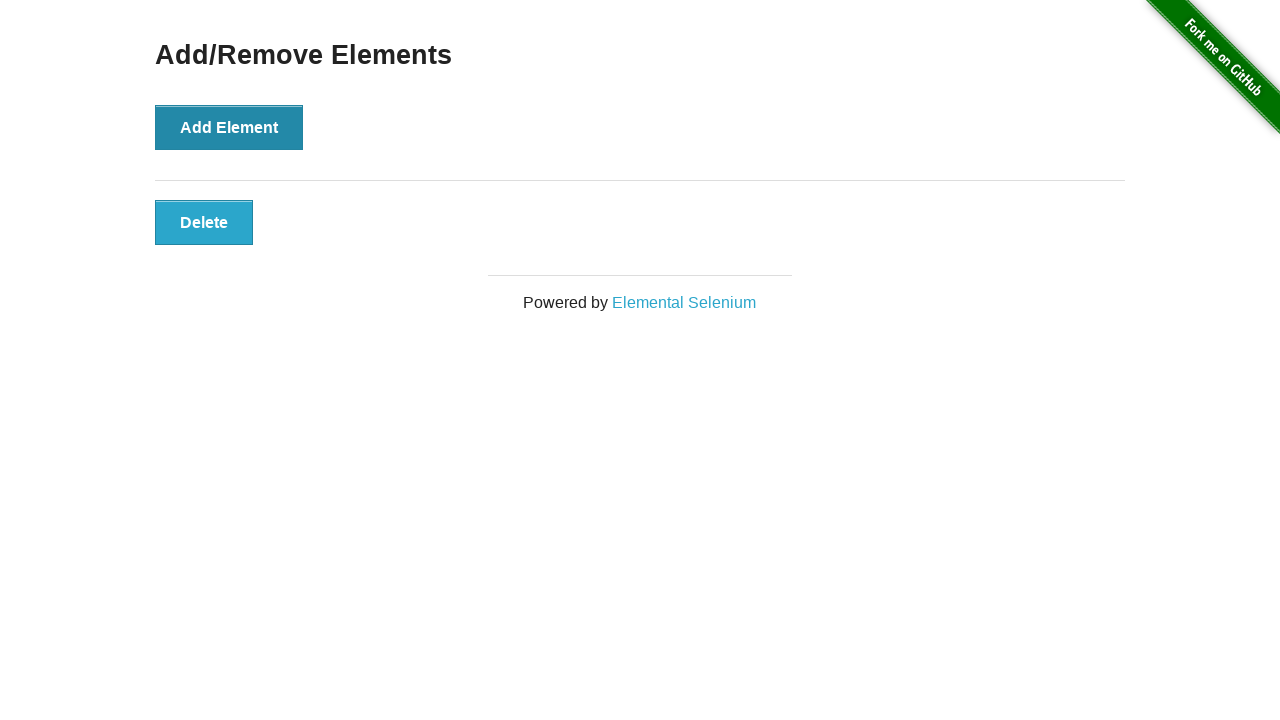

Verified that added element exists (count > 0)
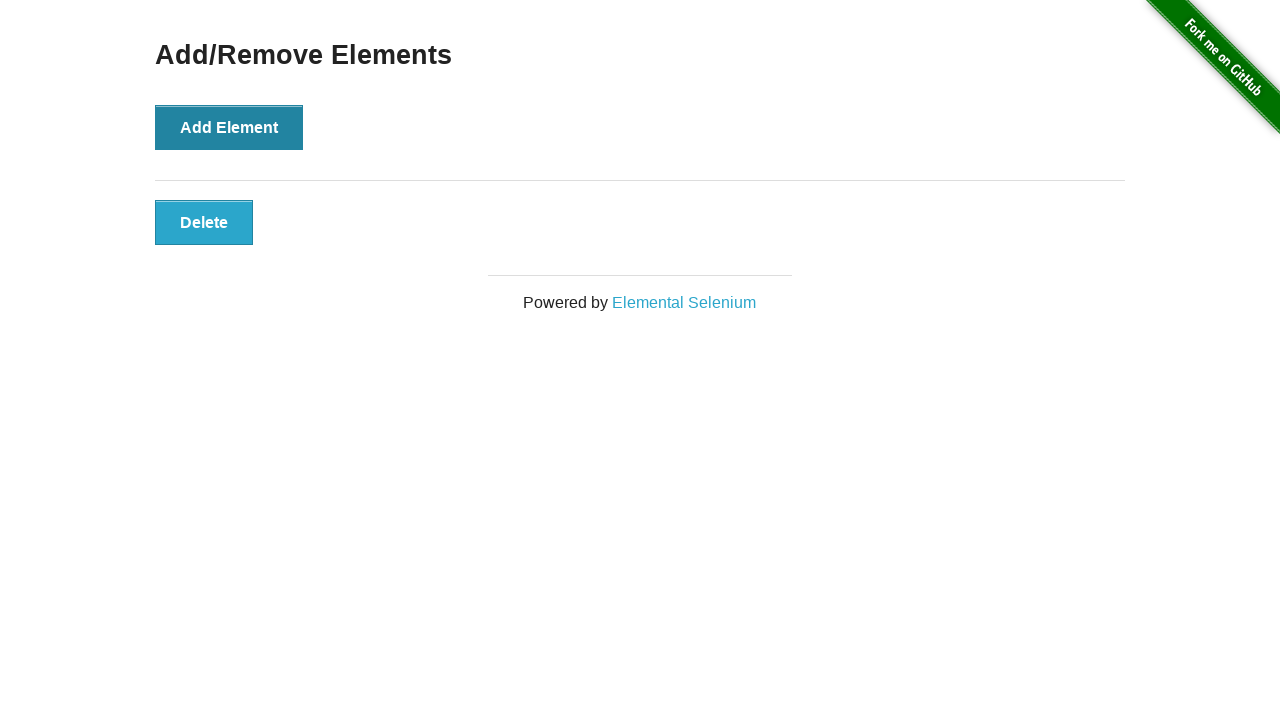

Clicked on the added element to remove it at (204, 222) on .added-manually
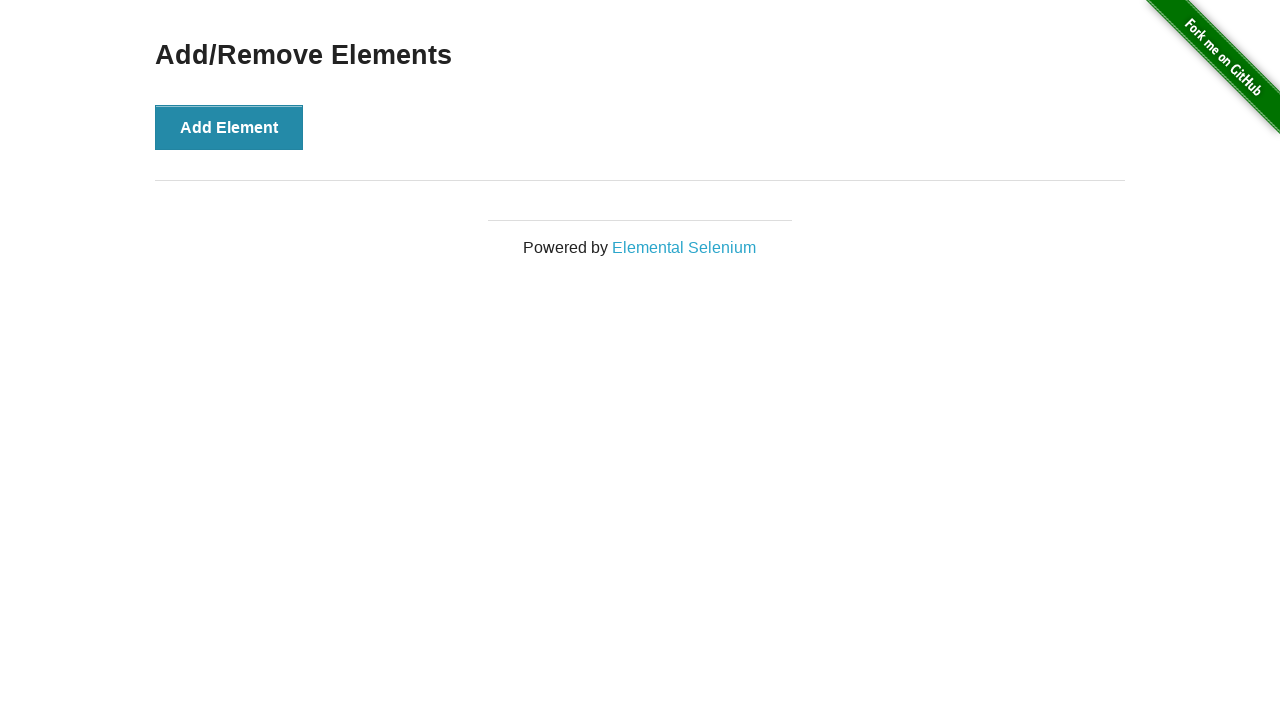

Waited 500ms for DOM update after element removal
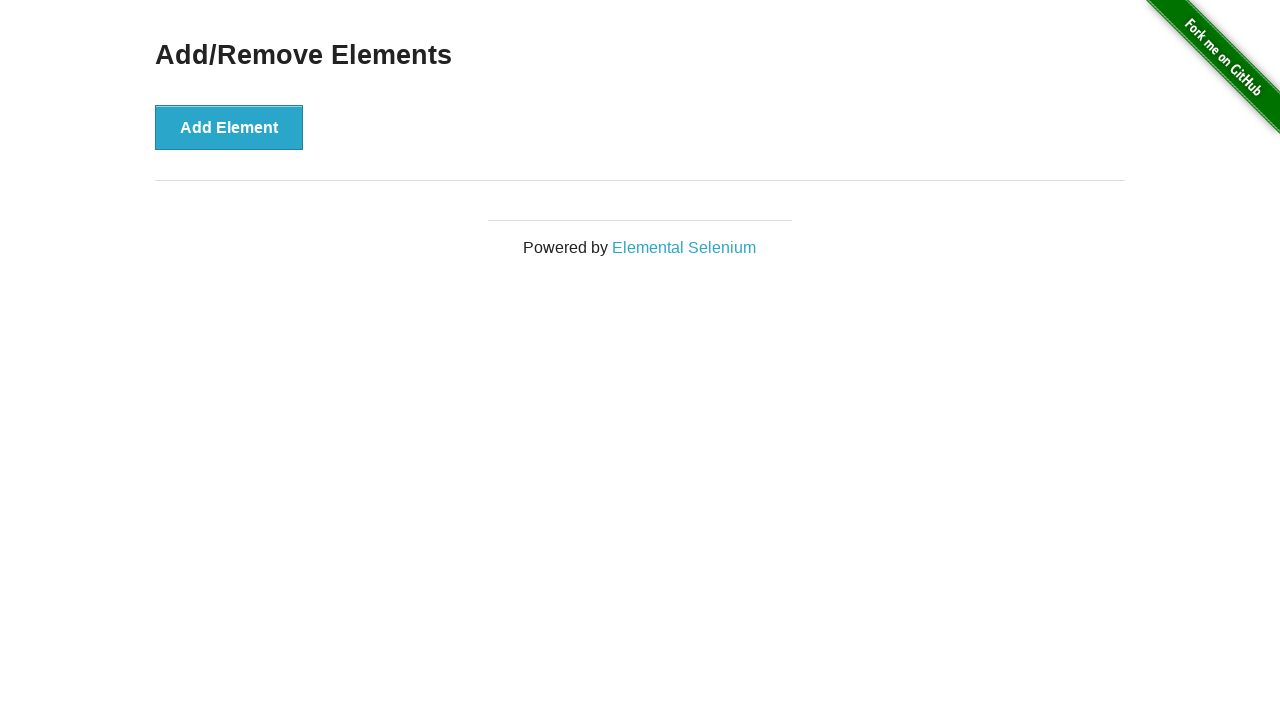

Verified that added element was successfully removed (count == 0)
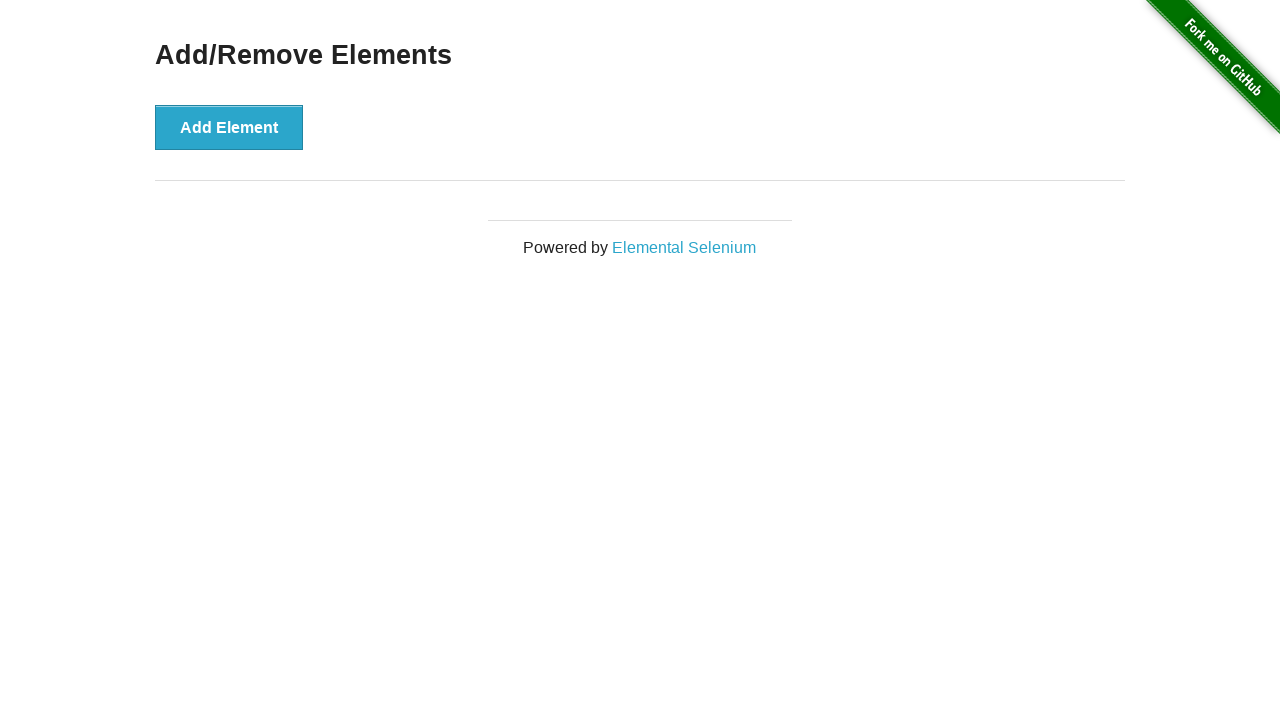

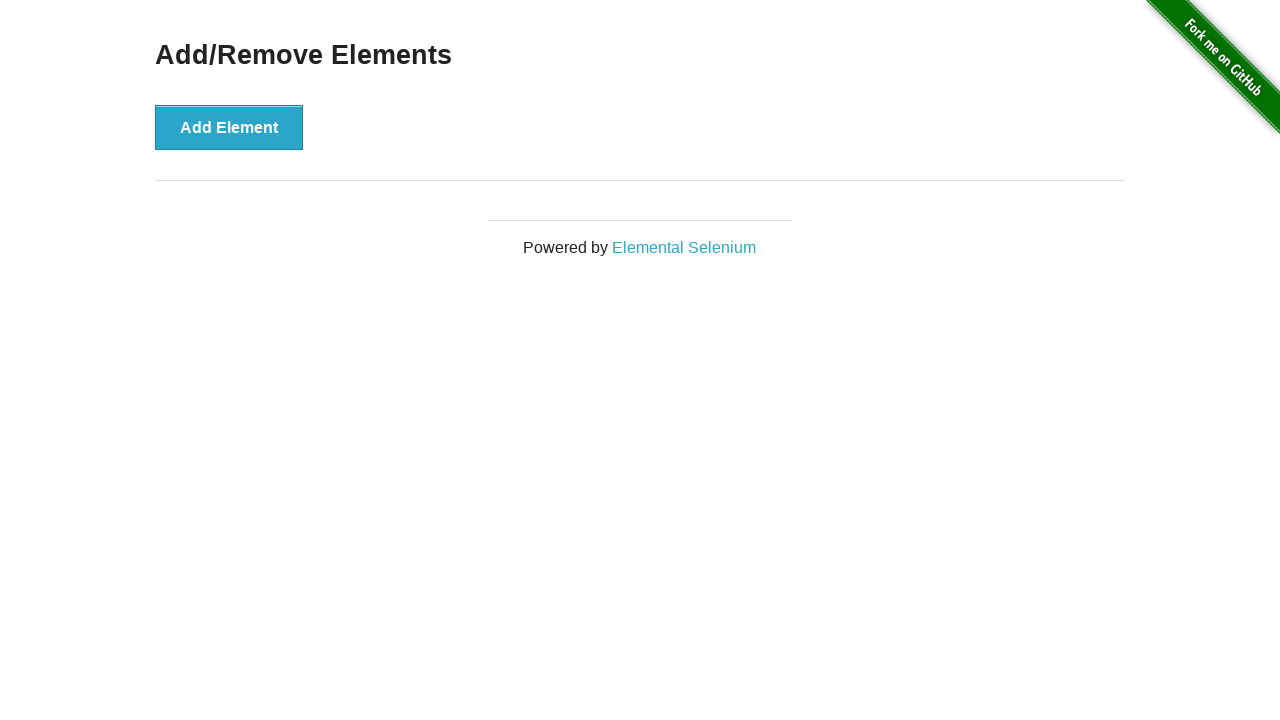